Fills a name field and triggers an alert dialog

Starting URL: https://codenboxautomationlab.com/practice/

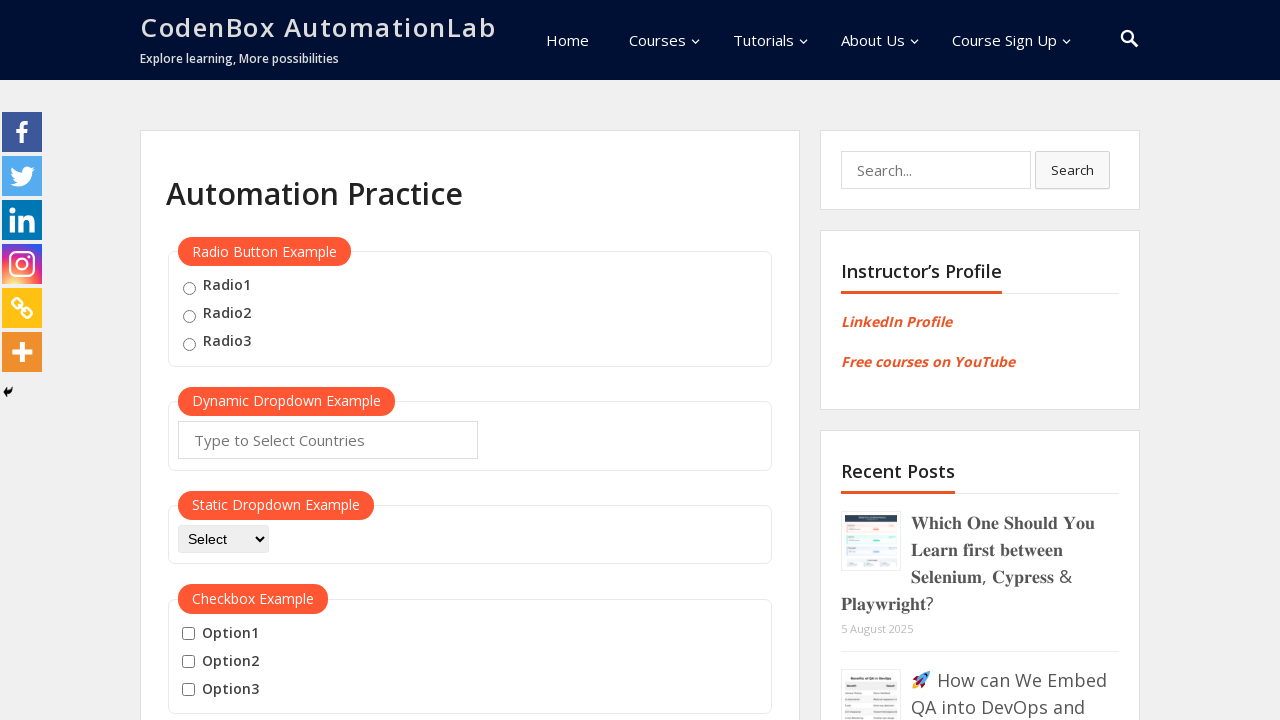

Filled name field with 'heba' on #name
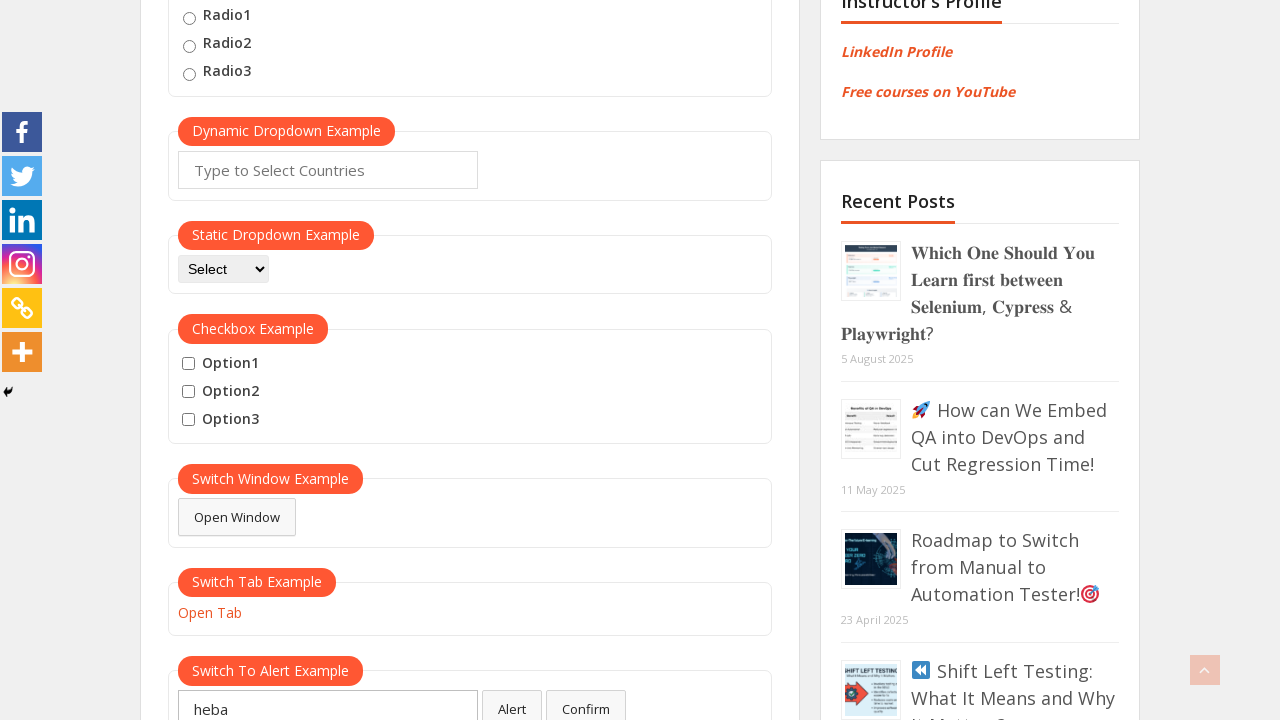

Set up dialog handler to accept alerts
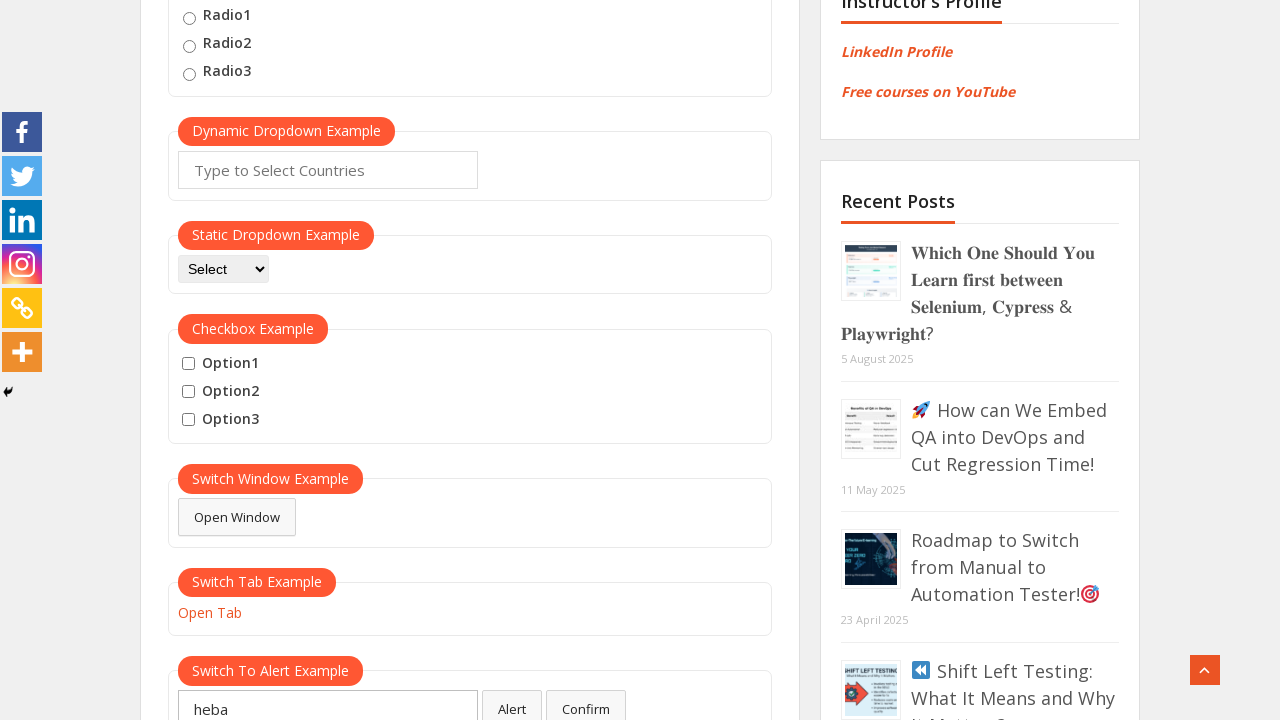

Clicked alert button to trigger alert dialog at (512, 701) on #alertbtn
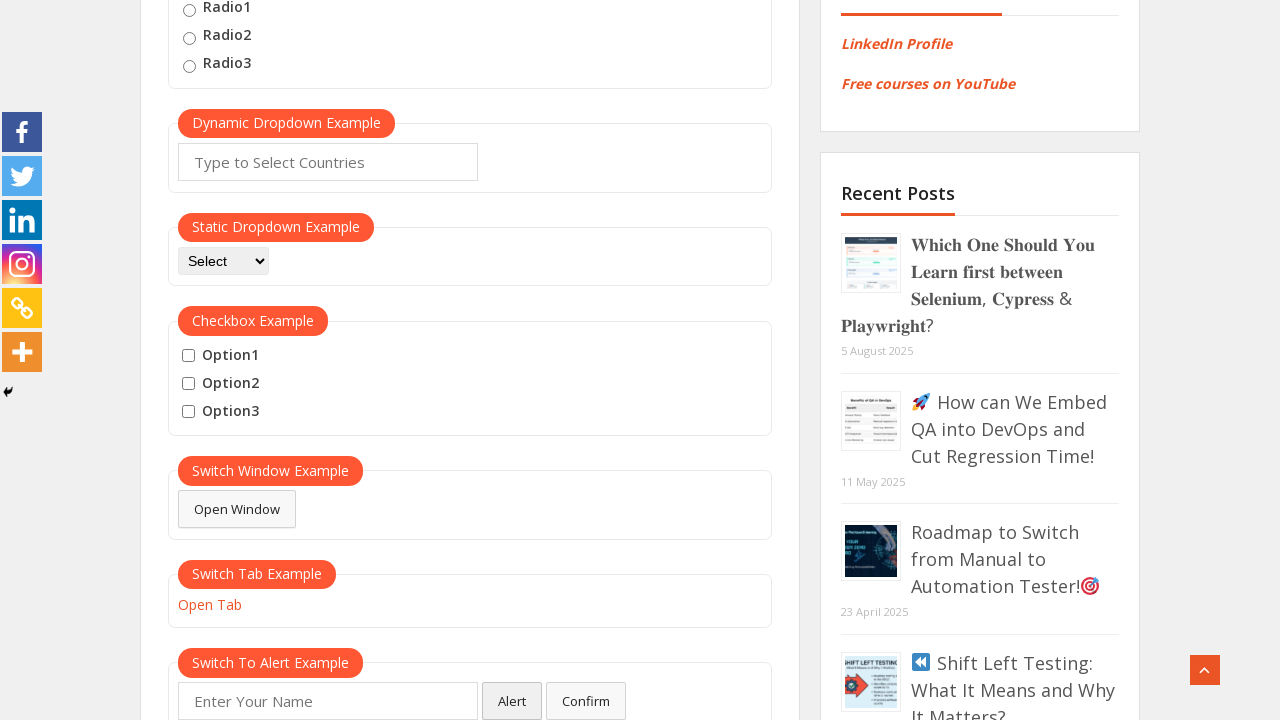

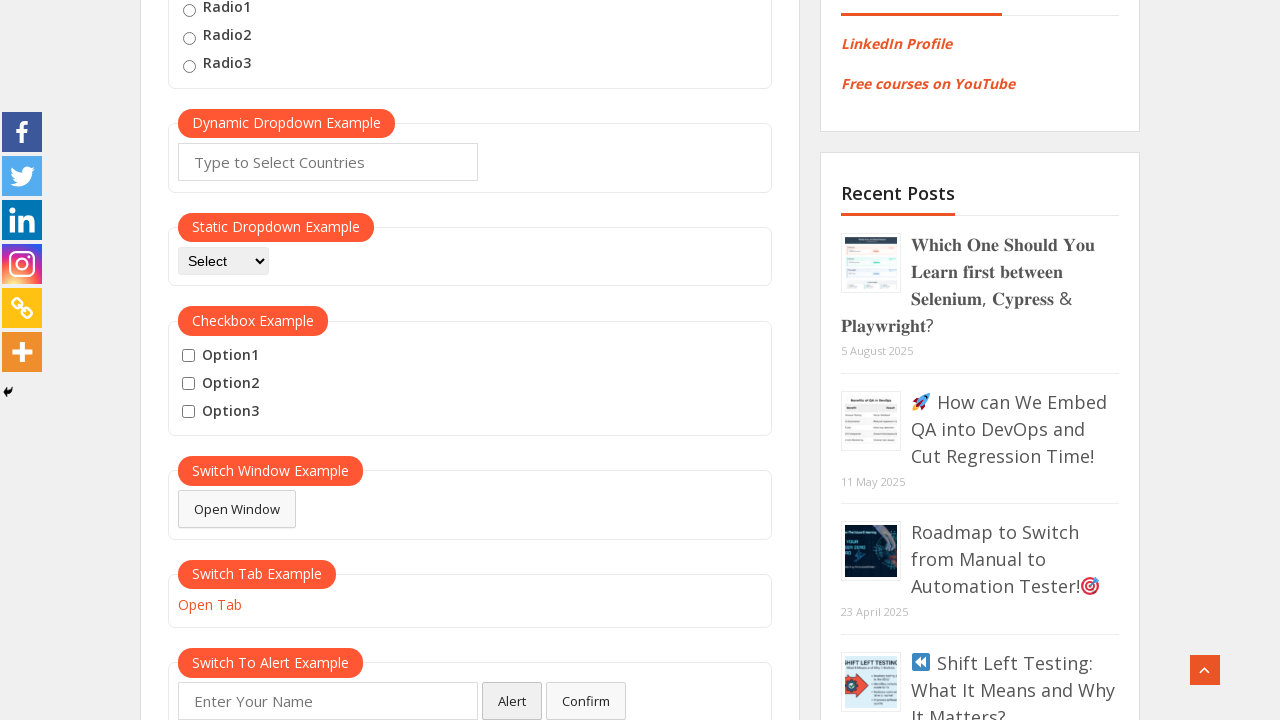